Verifies the Open Science Data Repository submenu by searching and clicking through multiple documentation sections

Starting URL: https://api.nasa.gov/

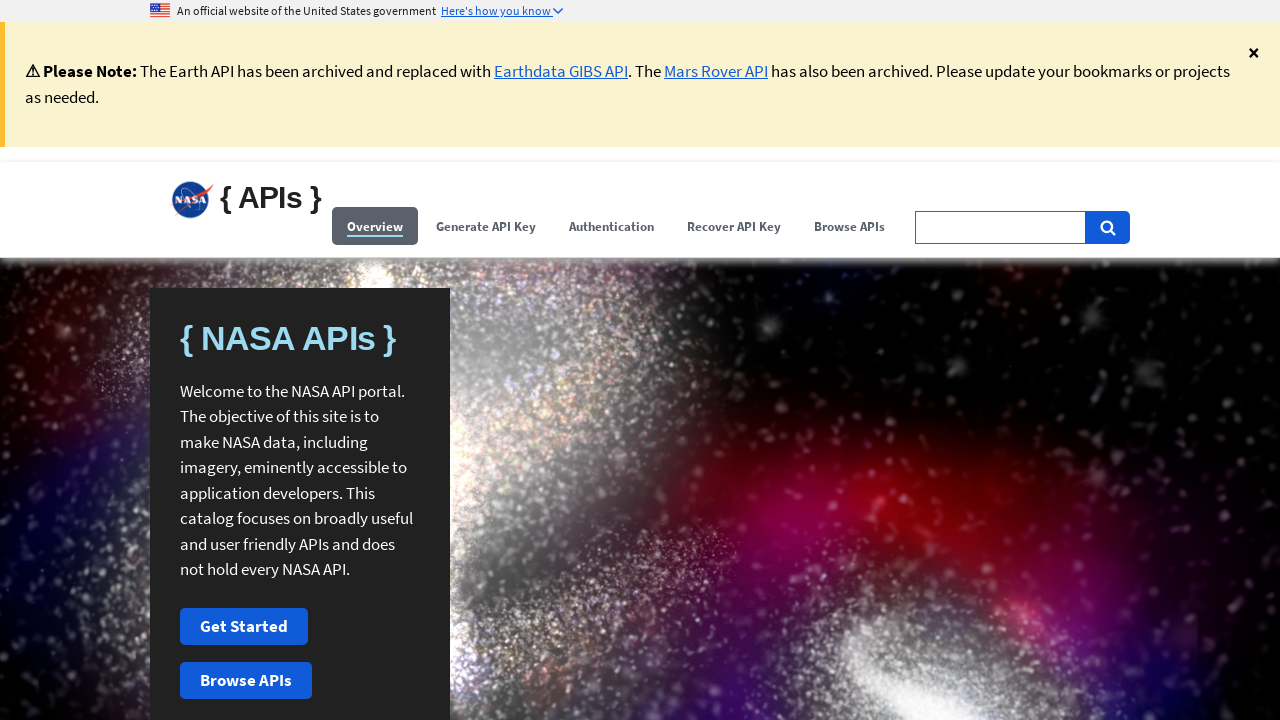

Clicked Browse APIs menu at (850, 226) on (//span[contains(.,'Browse APIs')])[1]
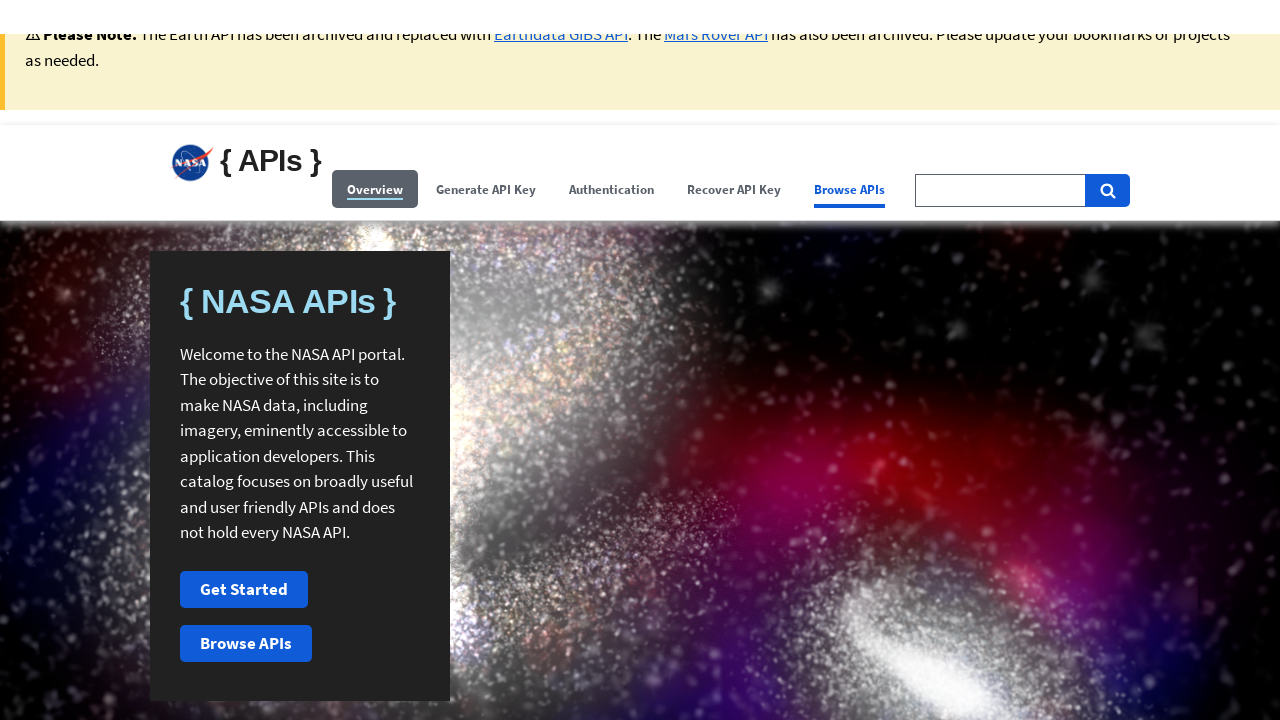

Filled search field with 'Open Science Data Repository' on //input[@id='search-field-big']
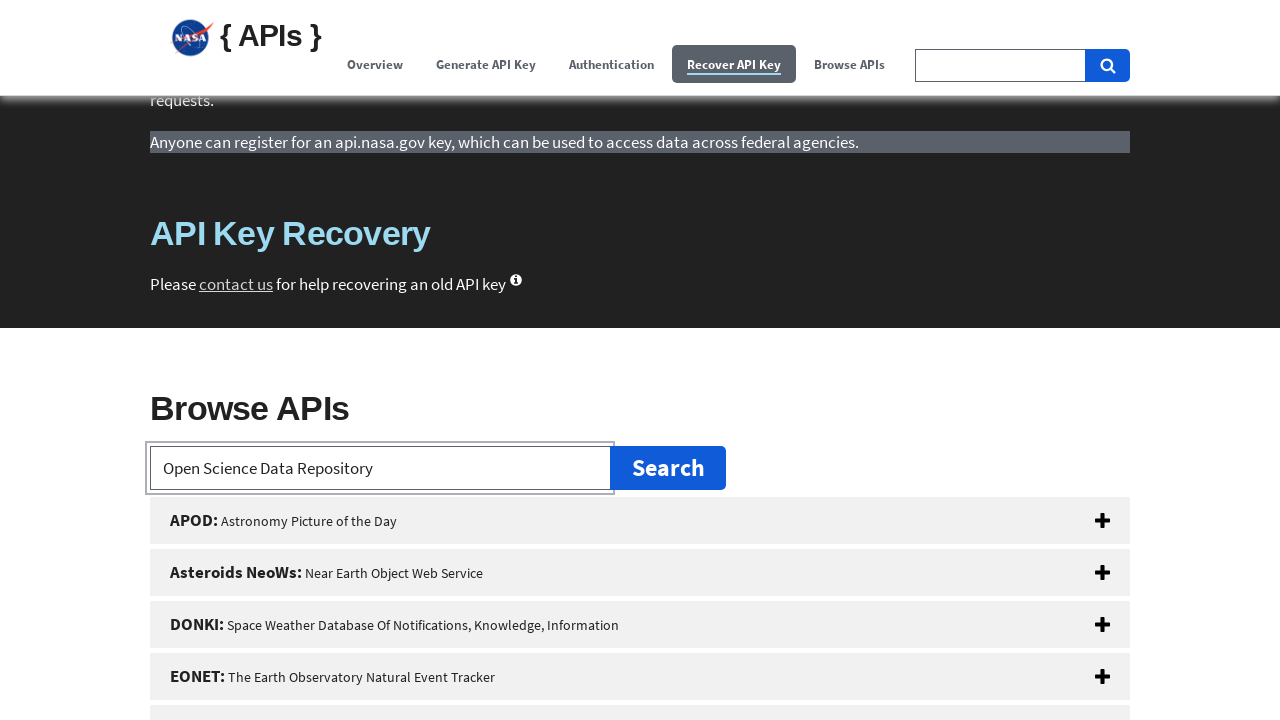

Clicked Open Science Data Repository button at (640, 360) on xpath=//button[@id='open-science-data-repository']
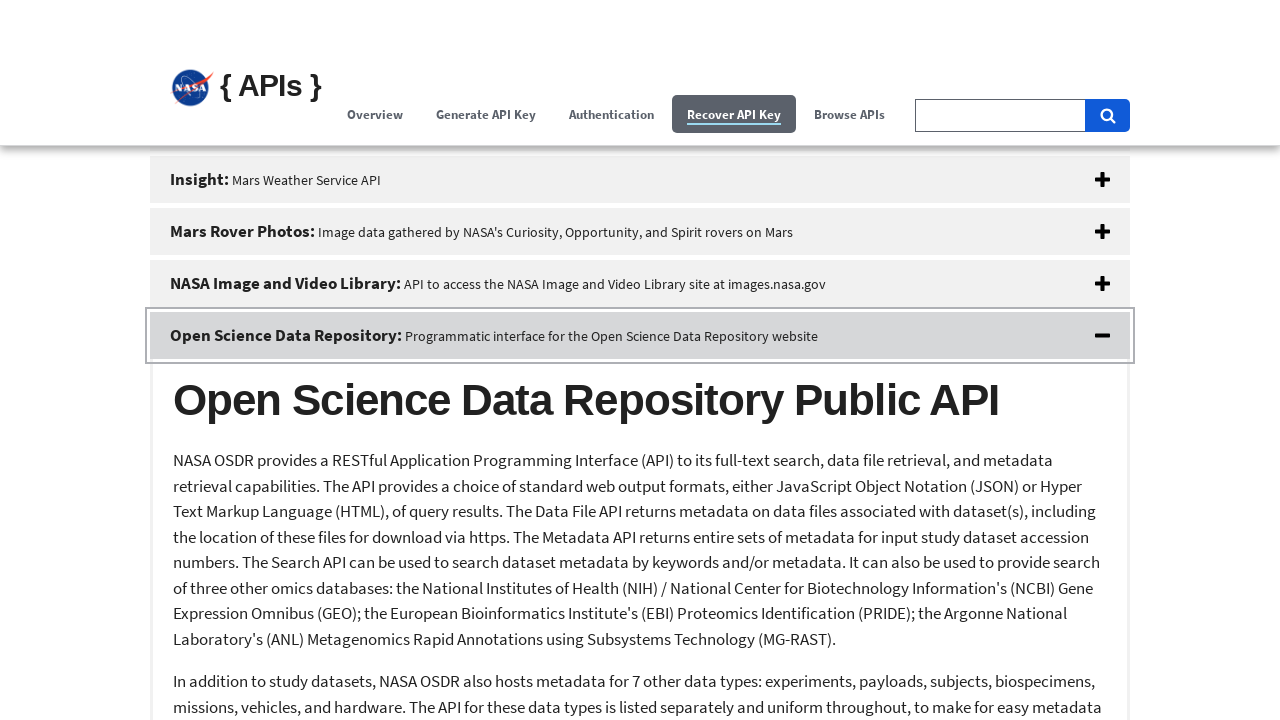

Clicked Study section heading at (640, 615) on xpath=//h2[contains(.,'Study')]
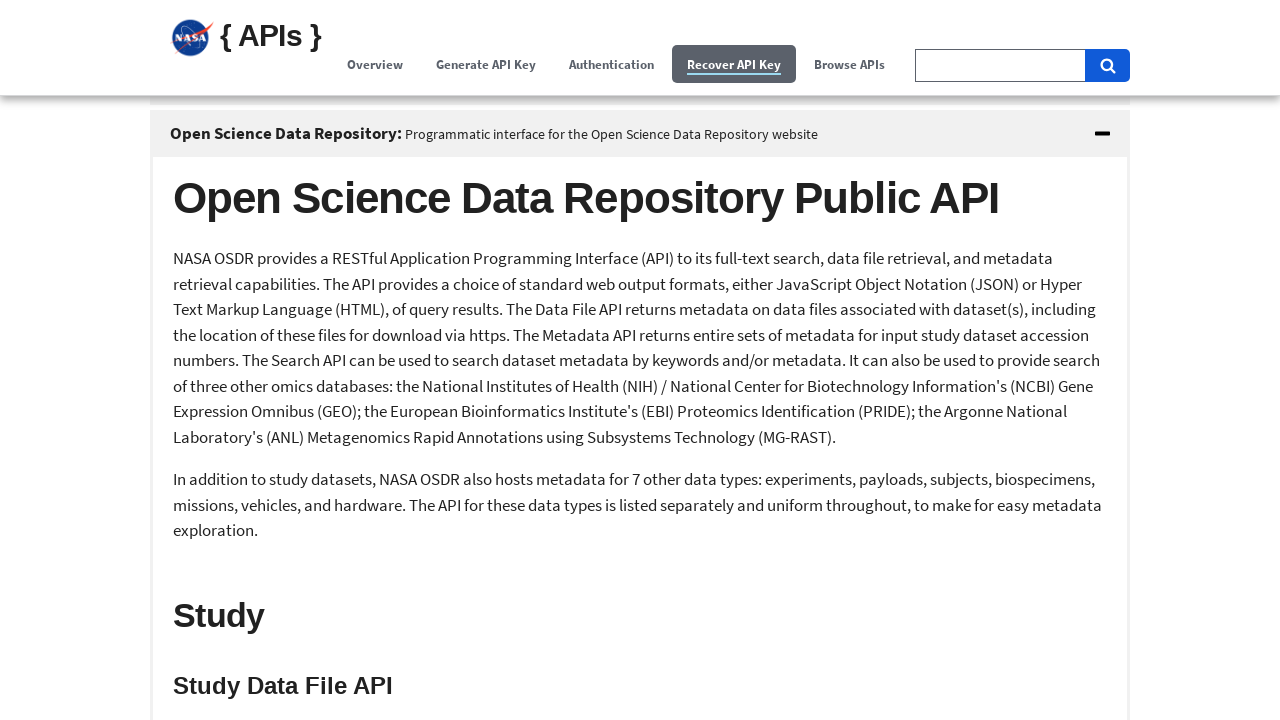

Clicked Example Requests section at (640, 361) on xpath=//h4[contains(.,'Example Requests:')]
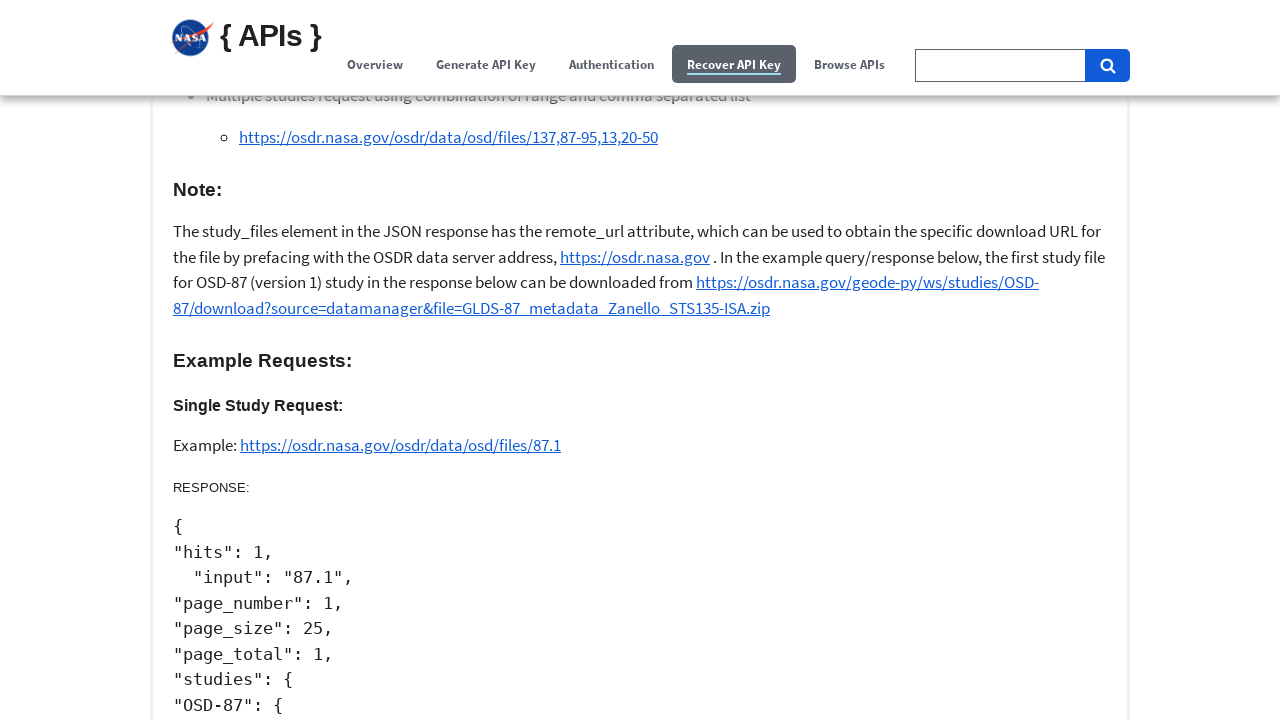

Clicked Study Metadata API section at (640, 361) on xpath=//h3[contains(.,'Study Metadata API')]
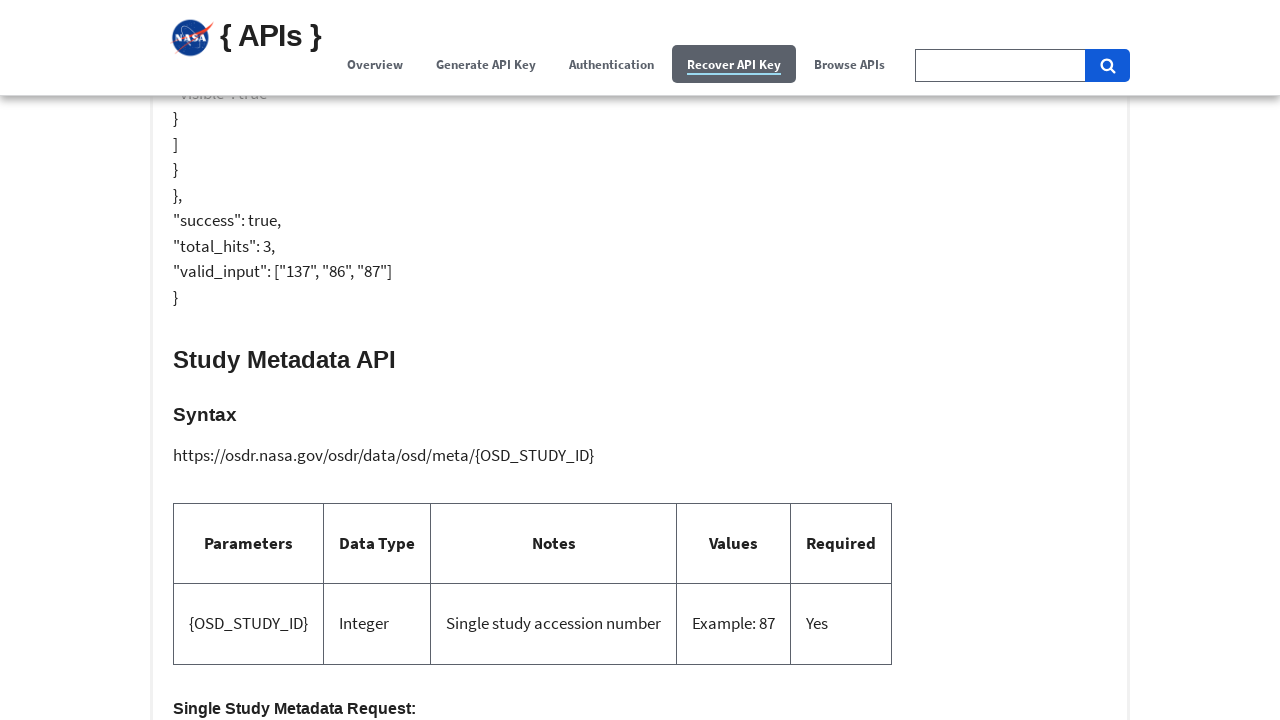

Clicked Returns: JSON-formatted response section at (640, 360) on (//h4[contains(.,'Returns: JSON-formatted response')])[2]
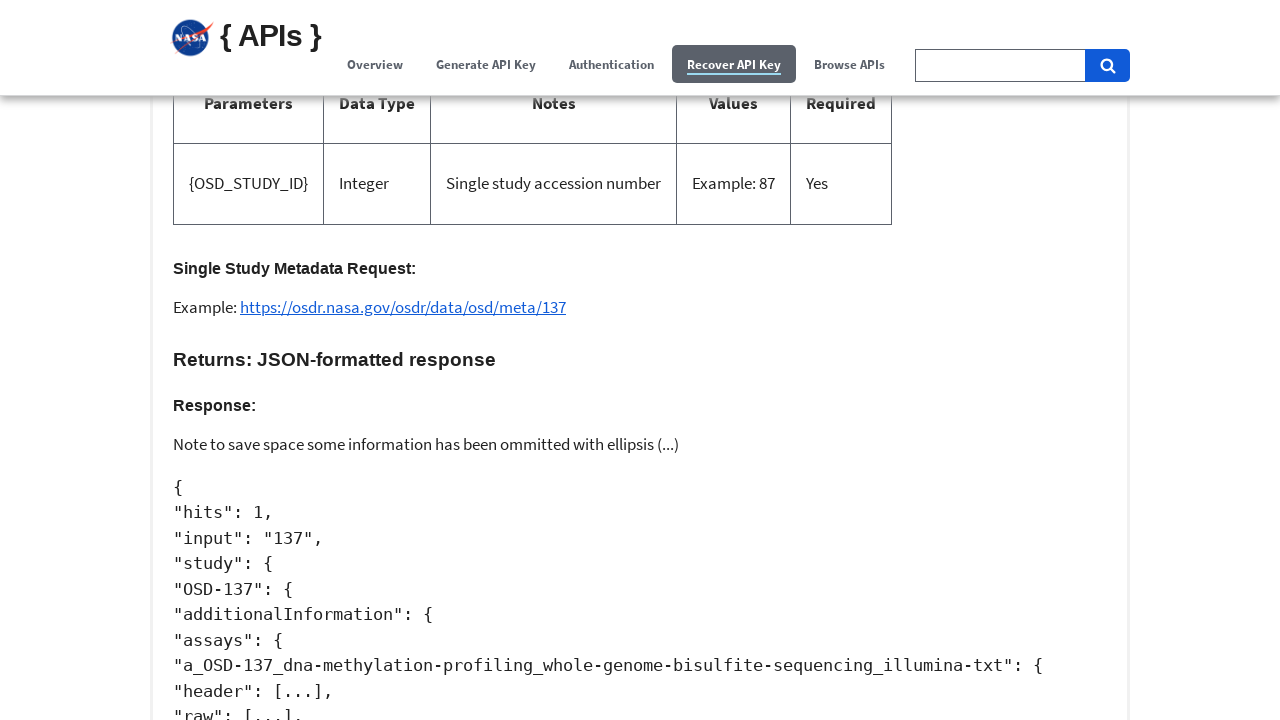

Clicked Study Dataset Search API section at (640, 360) on xpath=//h3[contains(.,'Study Dataset Search API')]
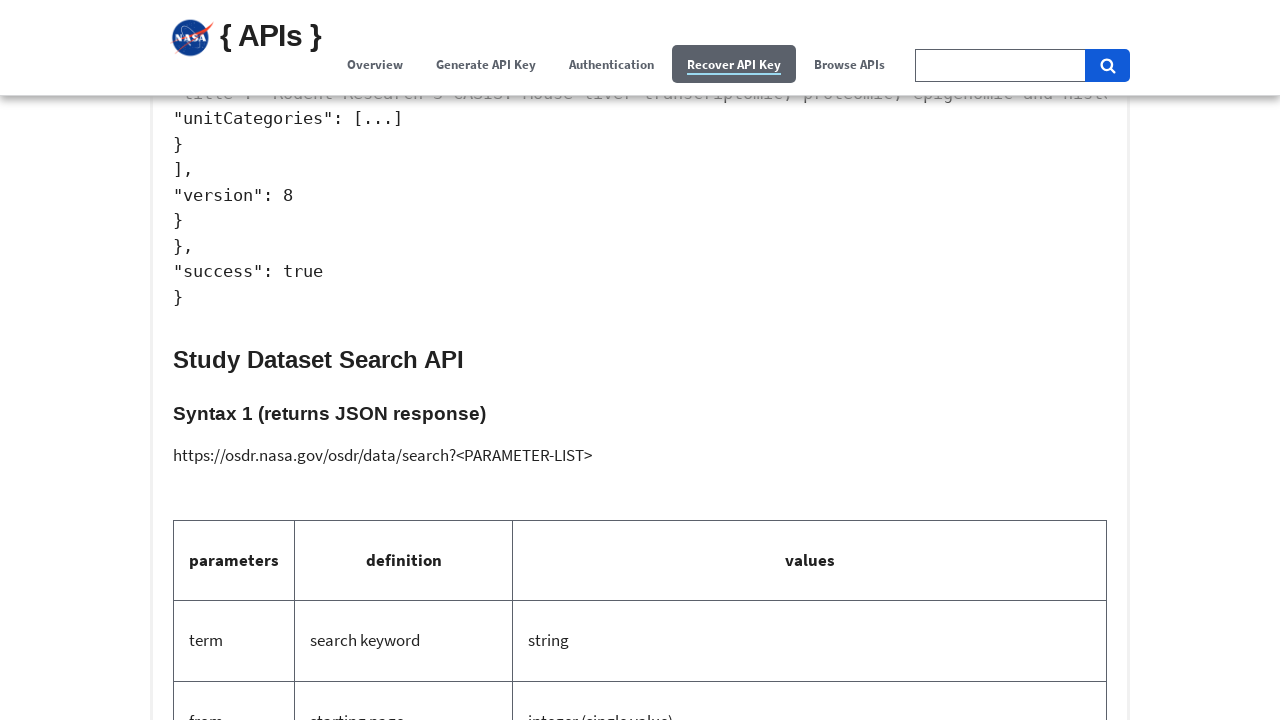

Clicked Syntax 2 (returns HTML response) section at (640, 360) on xpath=//h4[contains(text(),'Syntax 2 (returns HTML response):')]
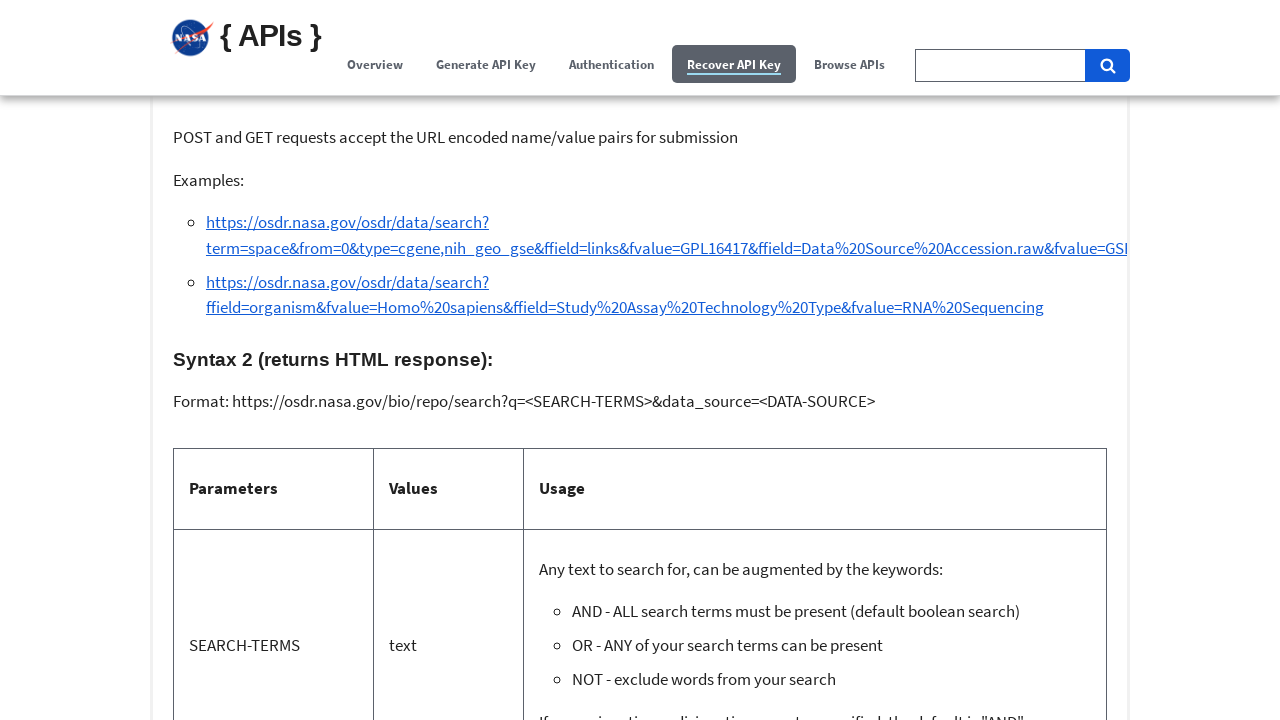

Clicked Other section heading at (640, 360) on xpath=//h2[@id='other']
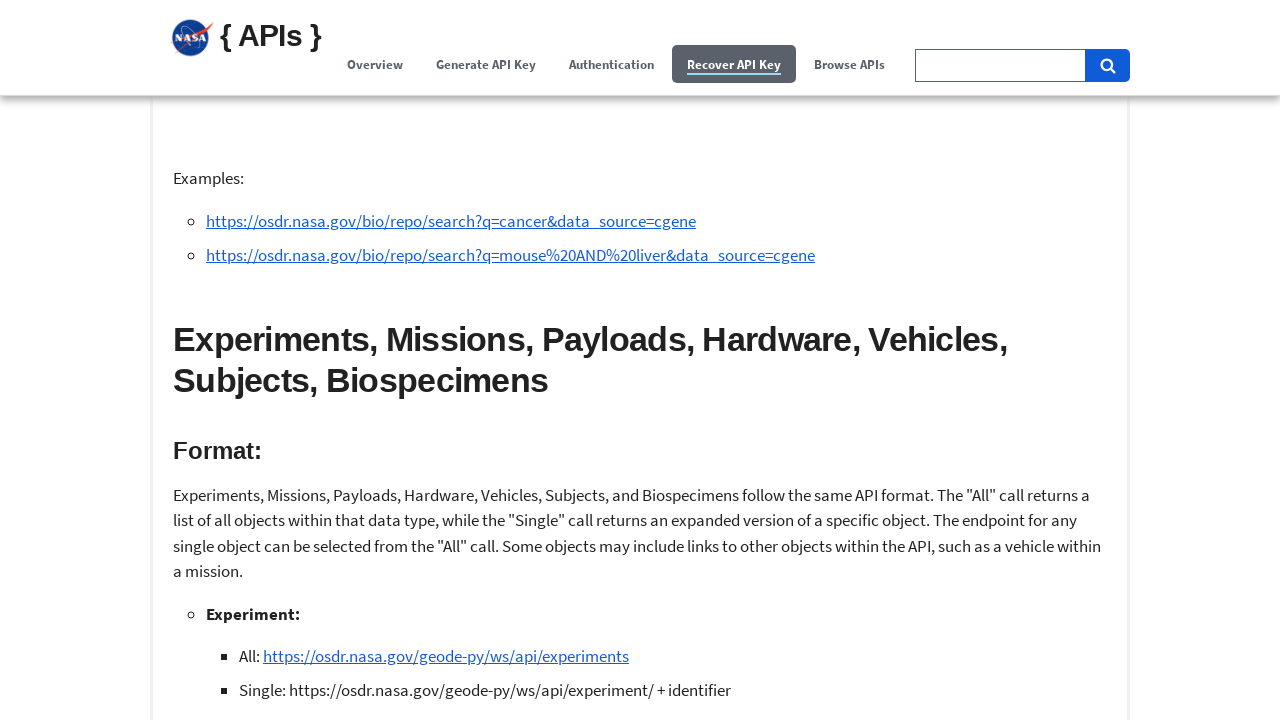

Clicked Format section at (640, 451) on xpath=//h3[contains(text(),'Format:')]
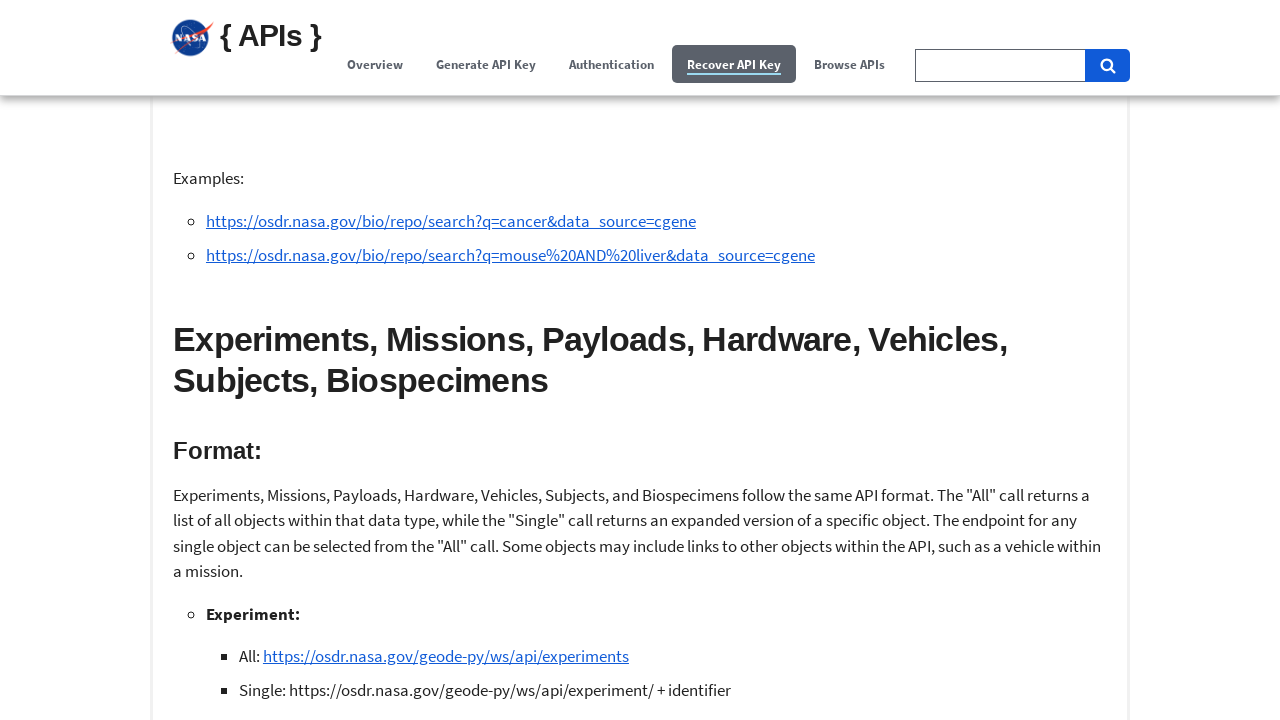

Clicked Examples section at (640, 360) on xpath=//h3[contains(text(),'Examples:')]
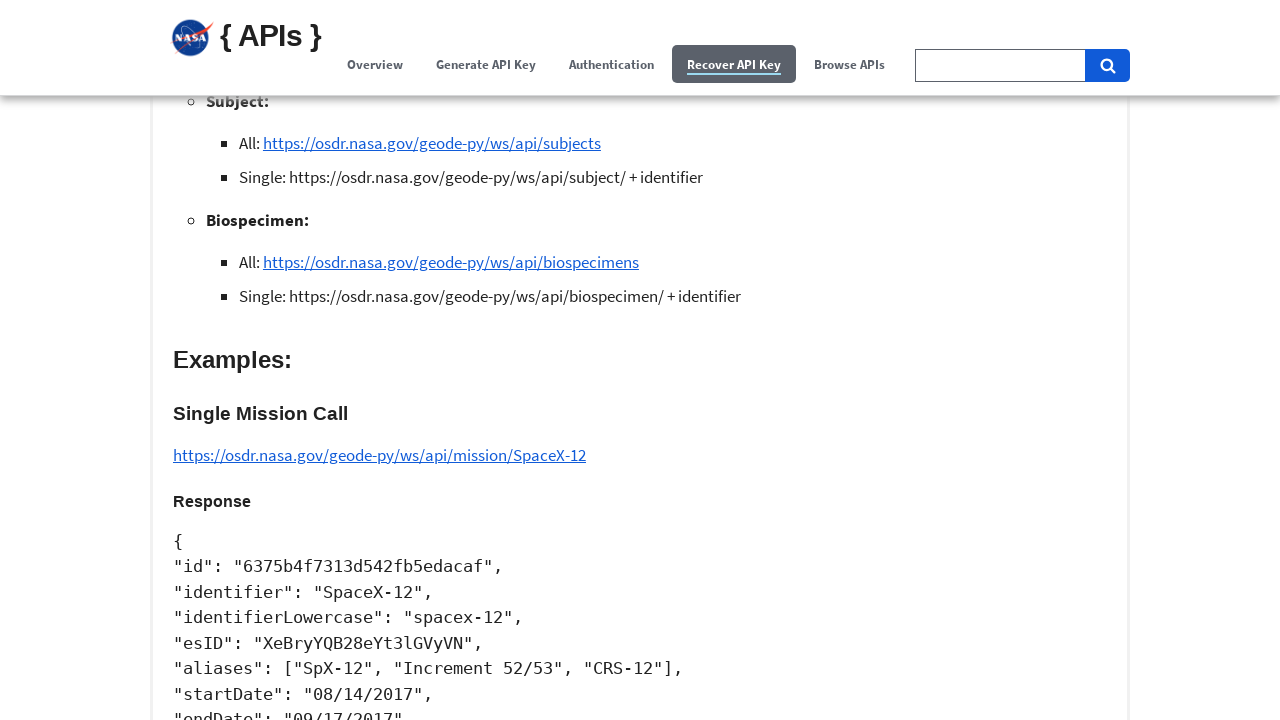

Clicked Single Vehicle Call section at (640, 361) on xpath=//h4[contains(text(),'Single Vehicle Call')]
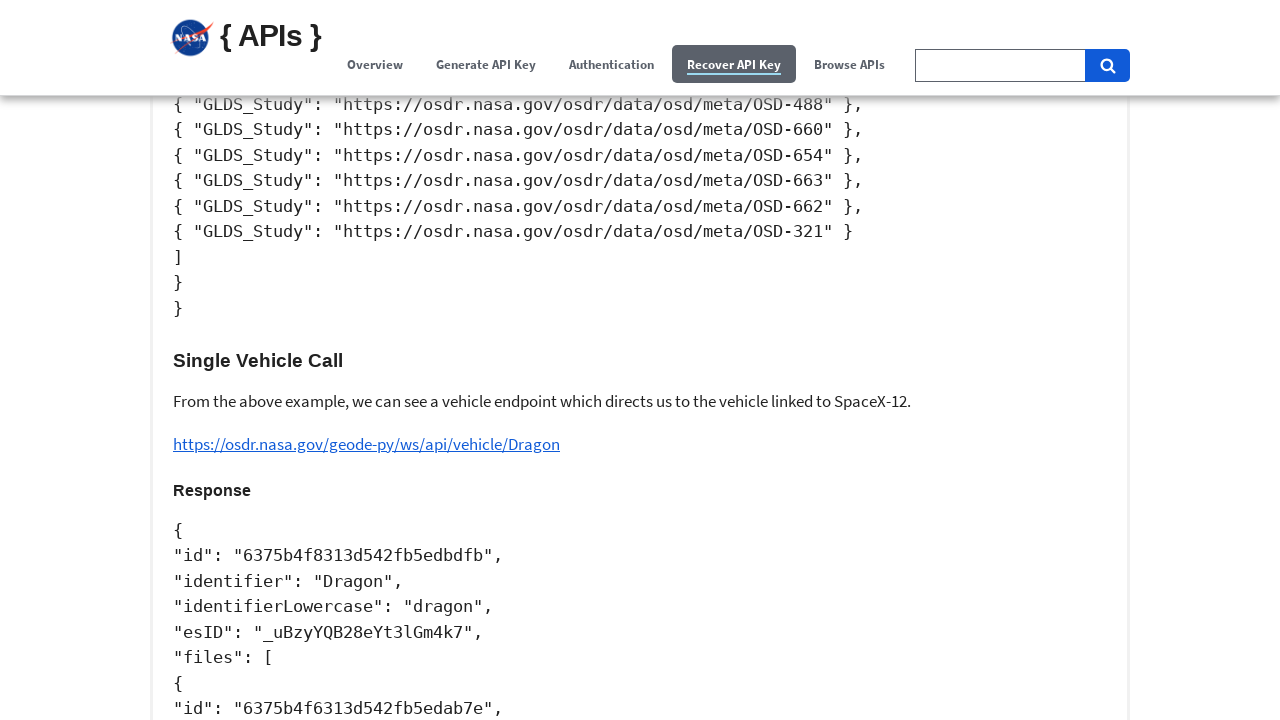

Clicked API Requests with Python section at (640, 361) on xpath=//h2[contains(.,'API Requests with Python')]
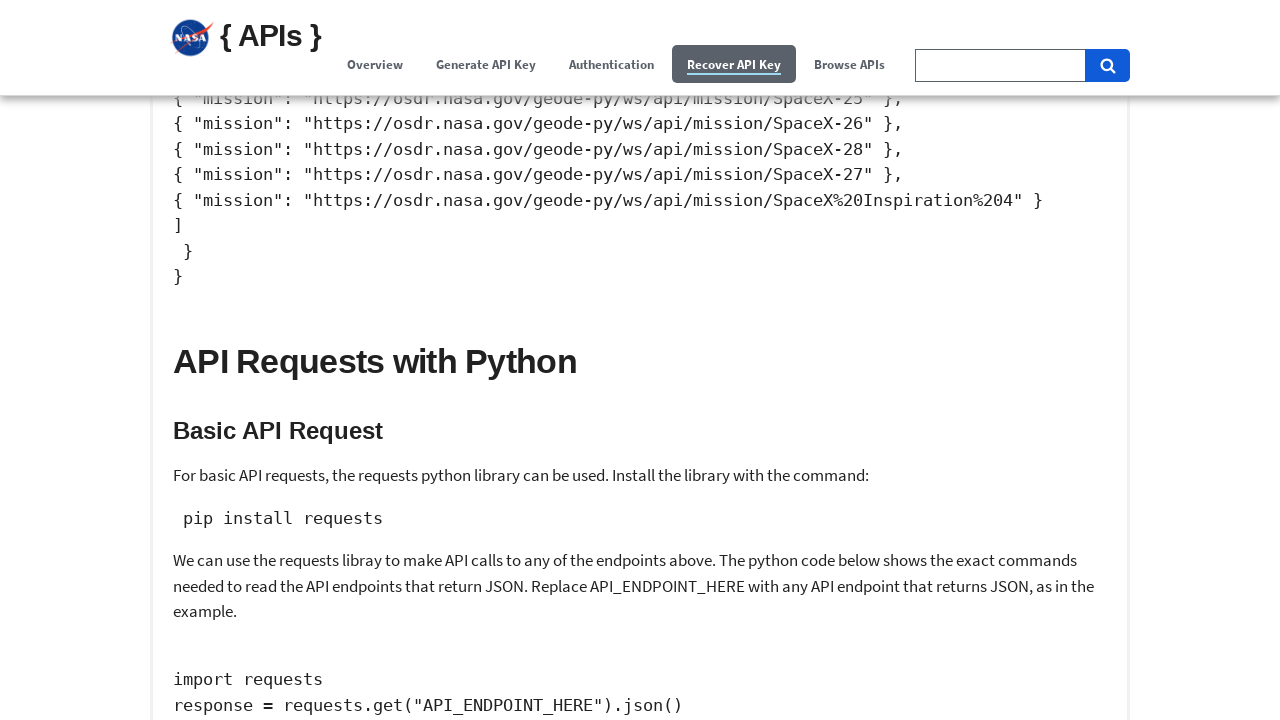

Clicked Resources section at (640, 361) on xpath=//h2[contains(.,'Resources')]
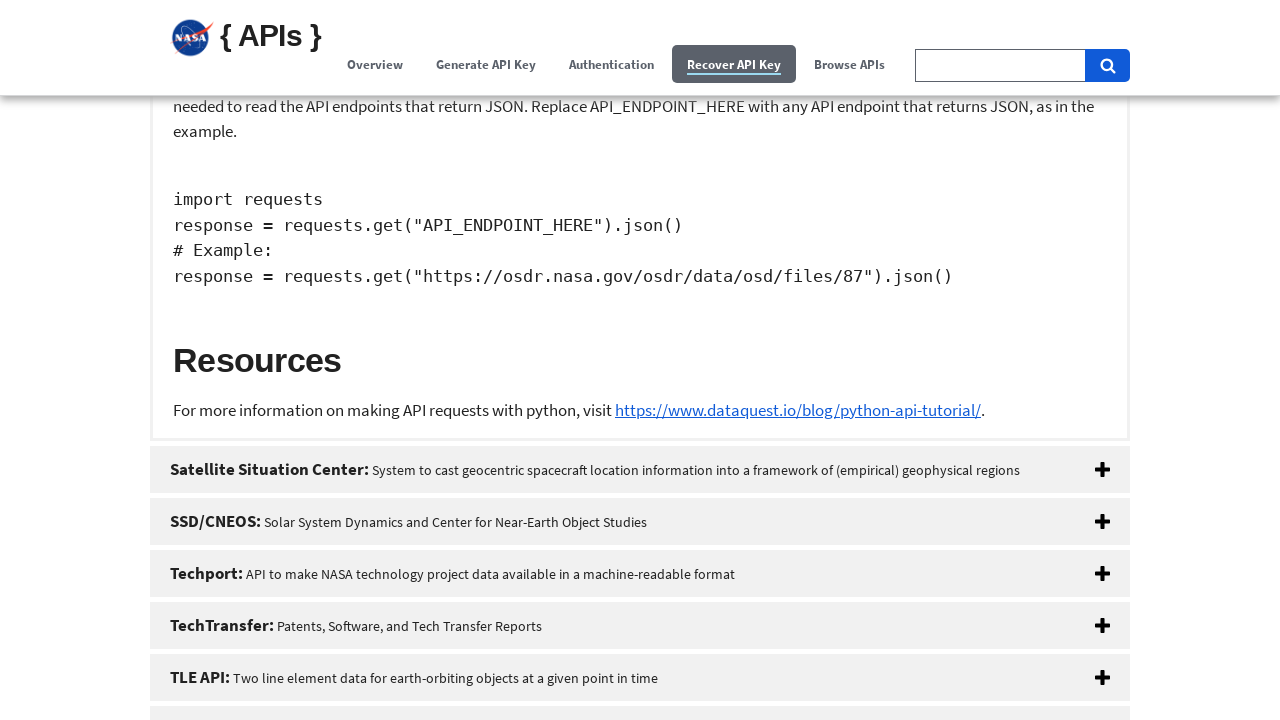

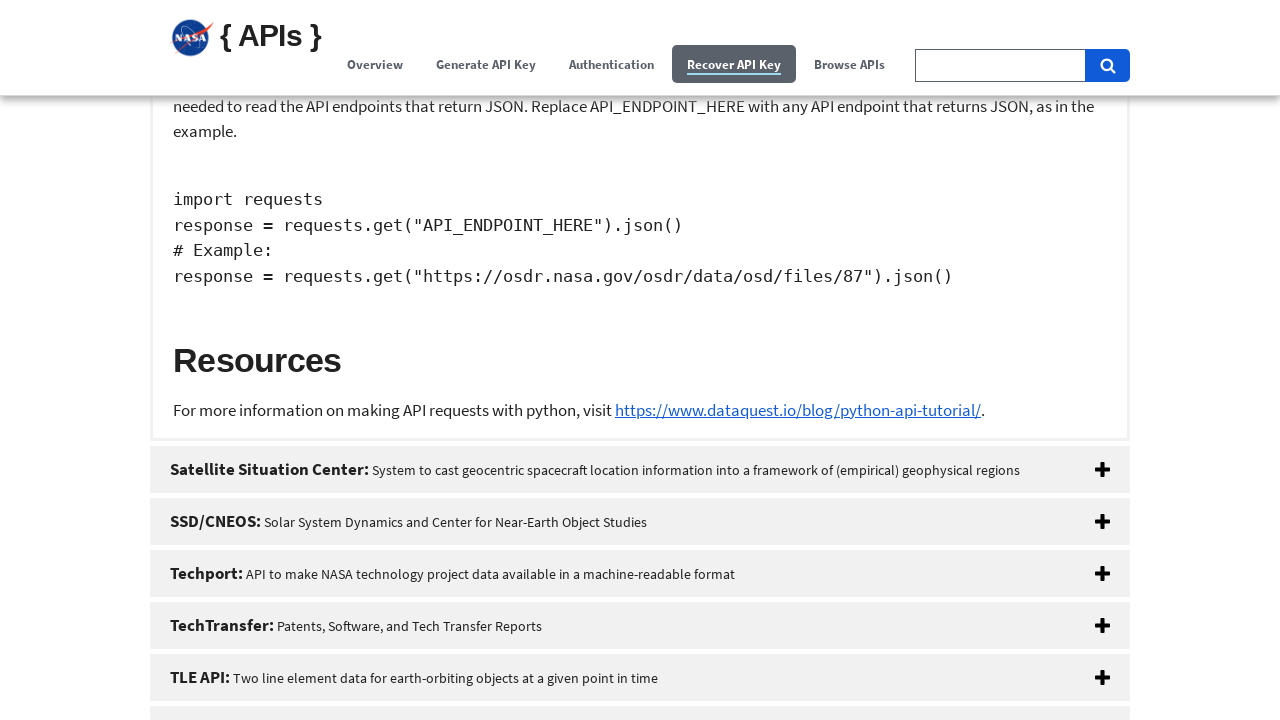